Tests double-click functionality by double-clicking a button and verifying the resulting text message.

Starting URL: https://automationfc.github.io/basic-form/index.html

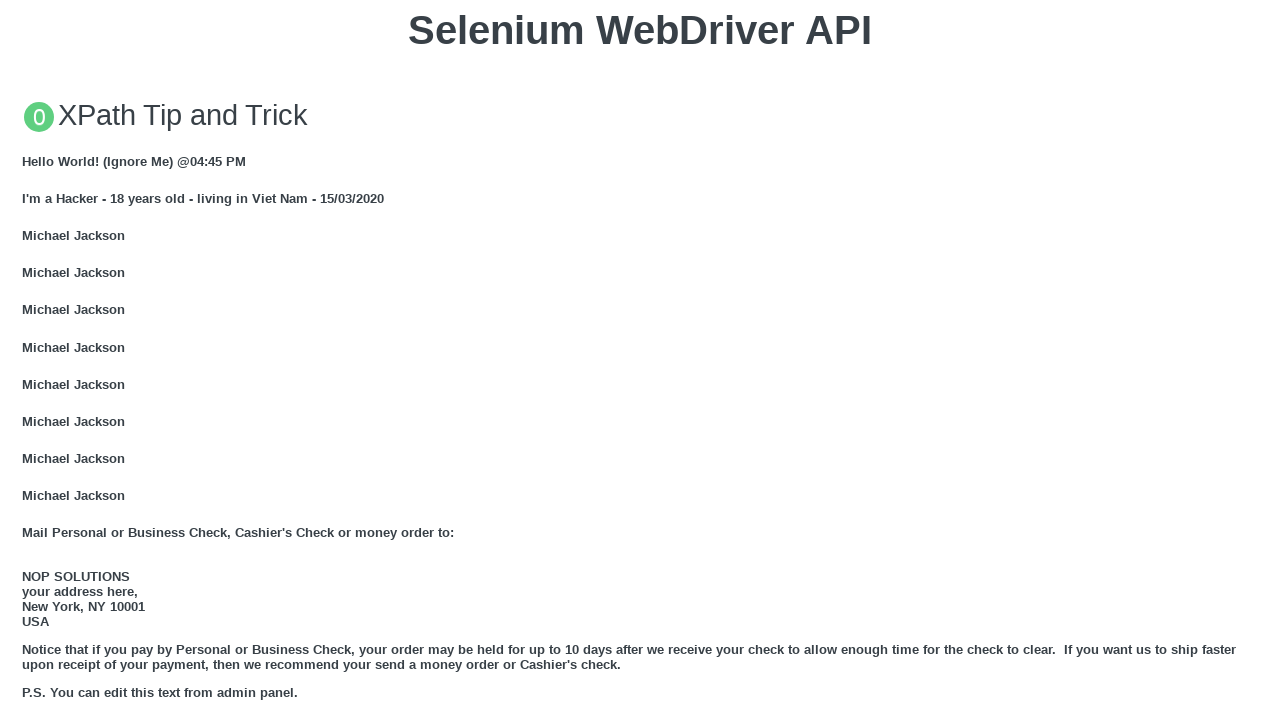

Located double-click button element
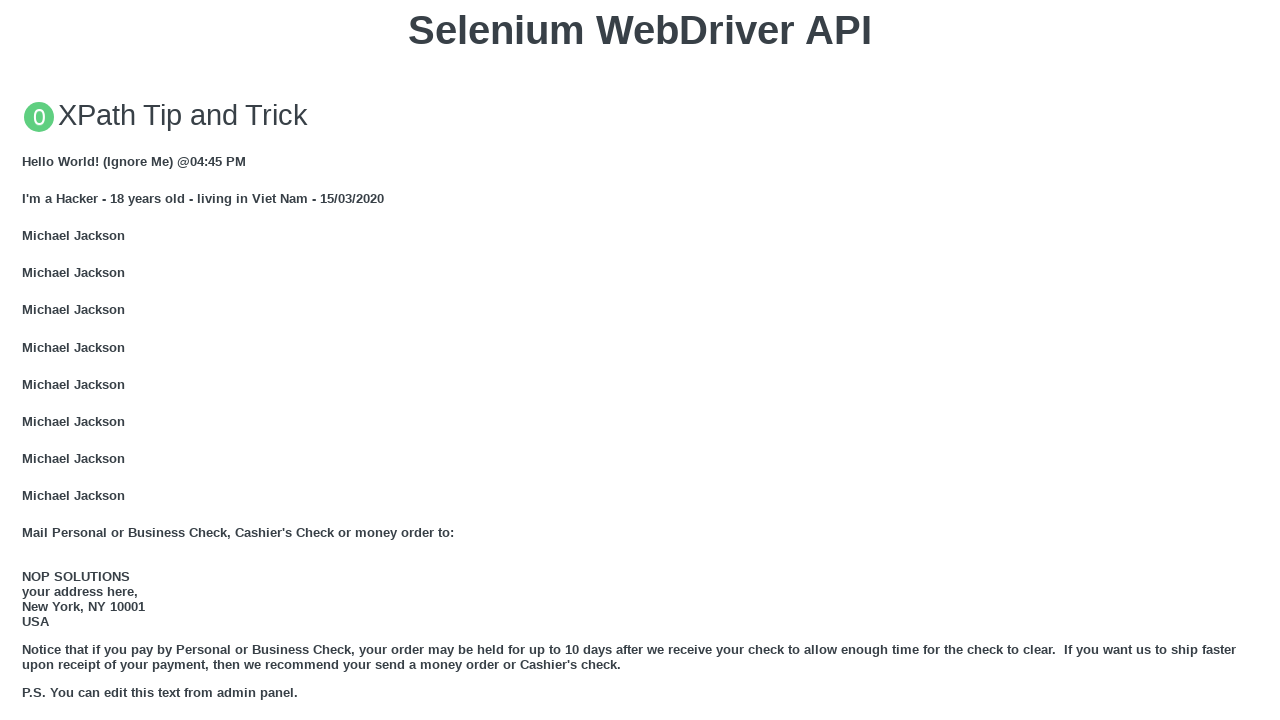

Scrolled double-click button into view
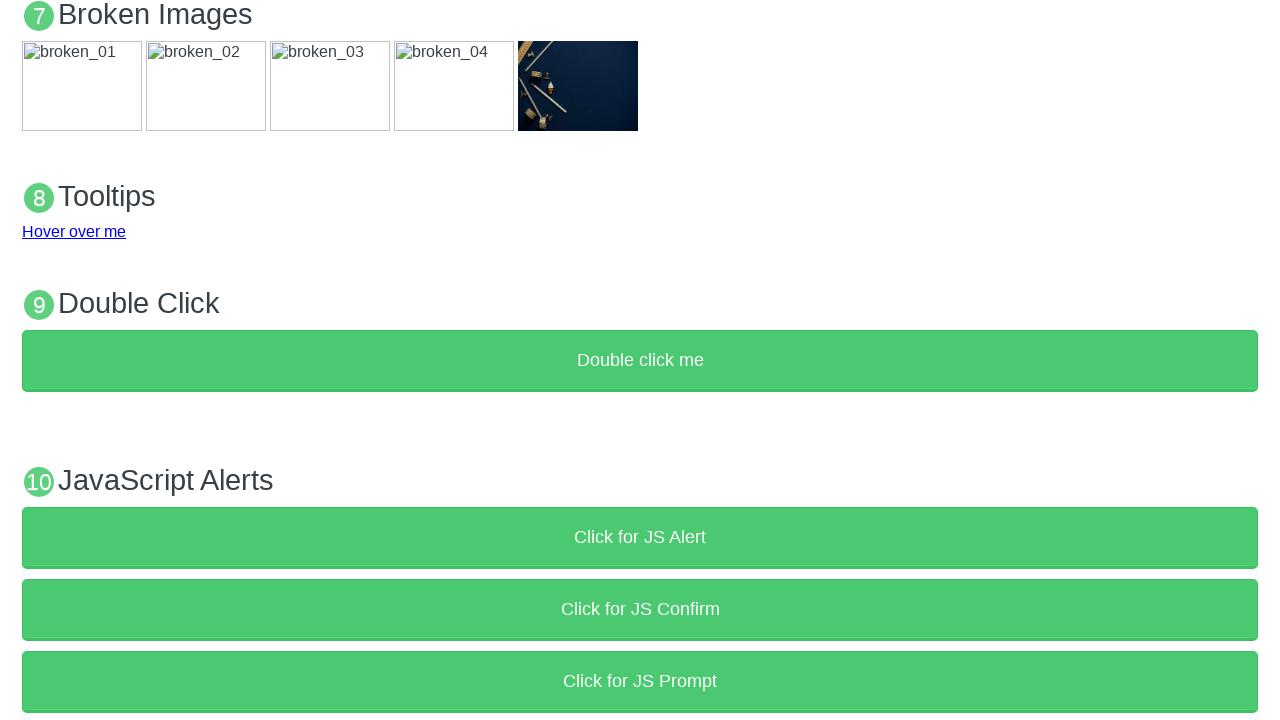

Double-clicked the button at (640, 361) on xpath=//button[@ondblclick='doubleClickMe()']
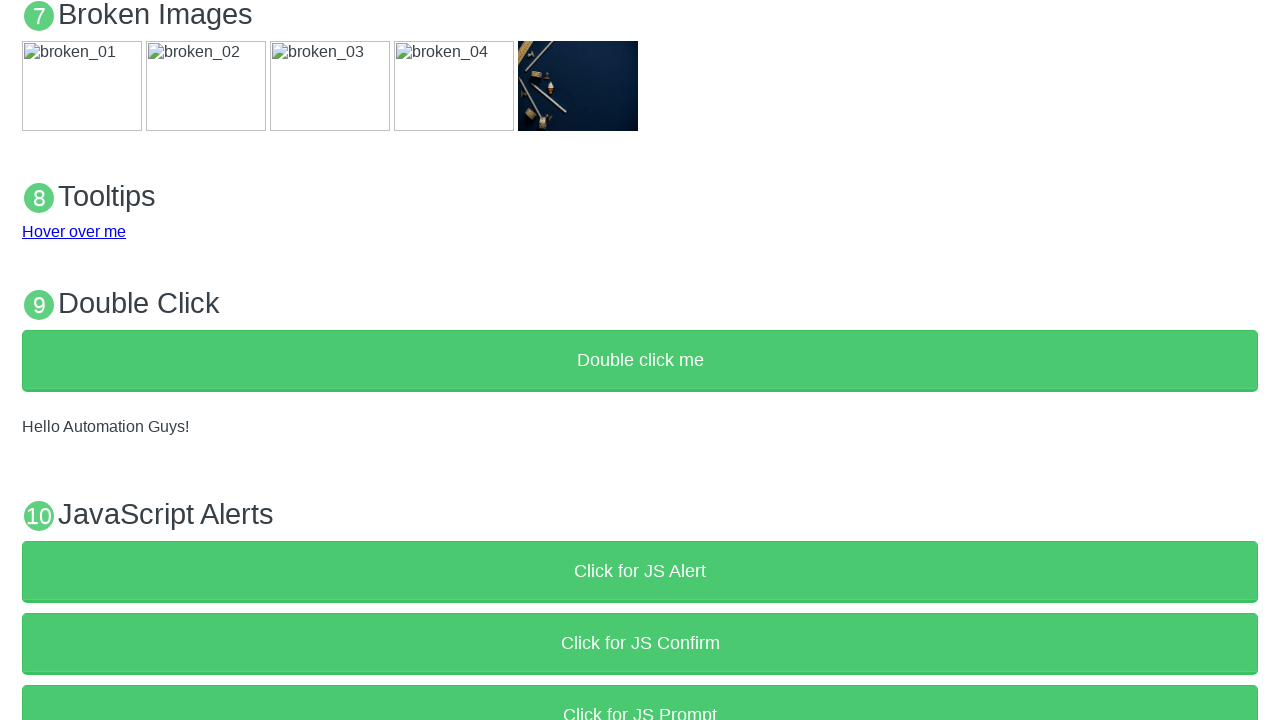

Verified result text is 'Hello Automation Guys!'
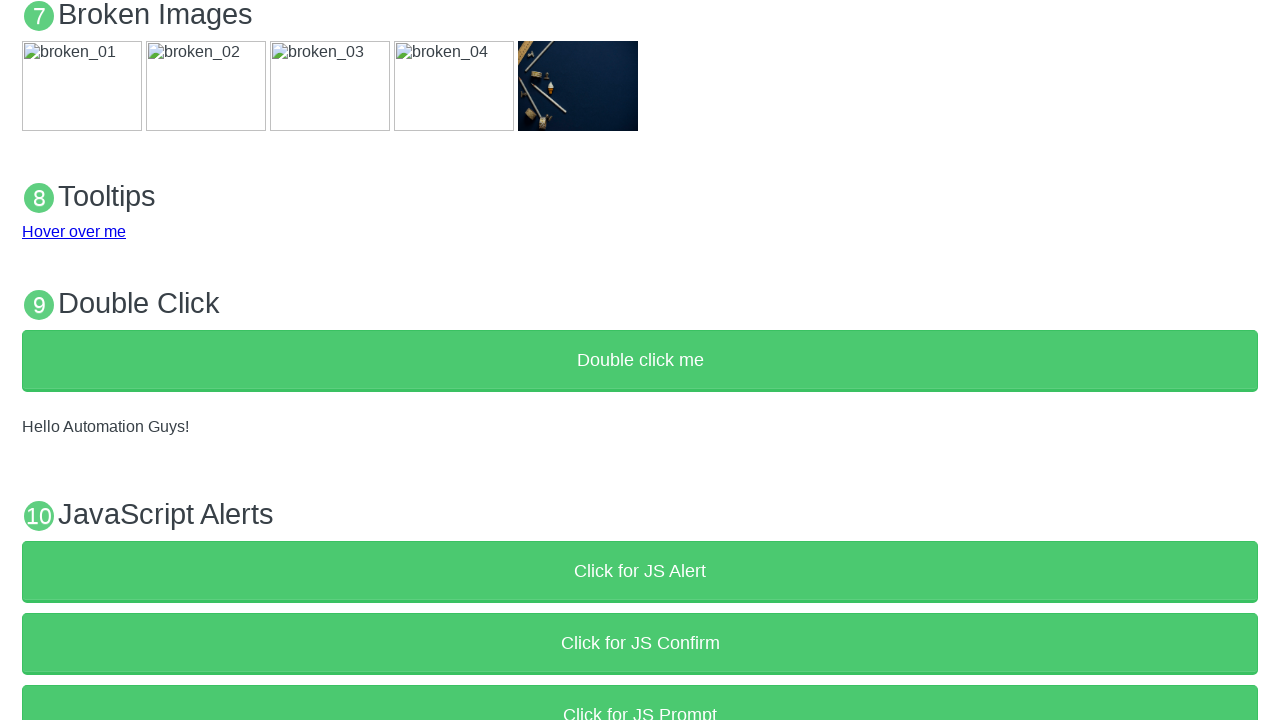

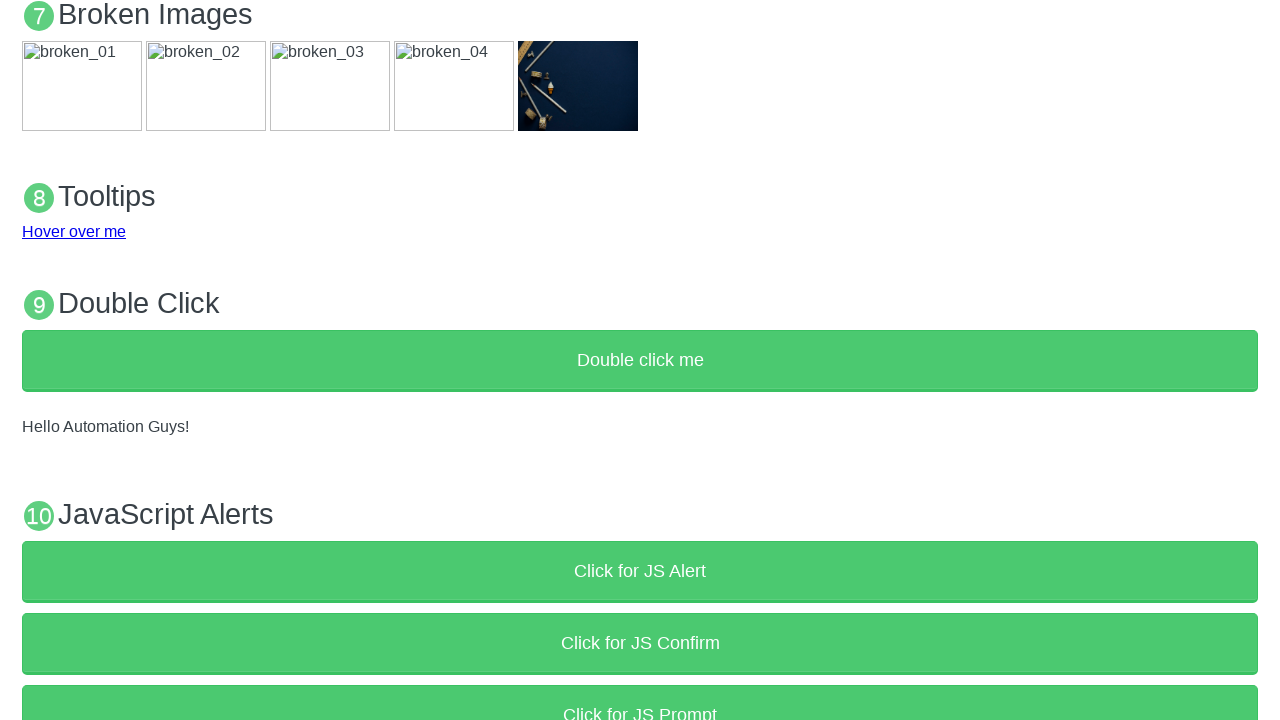